Tests clicking a button that triggers a JavaScript alert after 5 seconds delay

Starting URL: https://demoqa.com/alerts

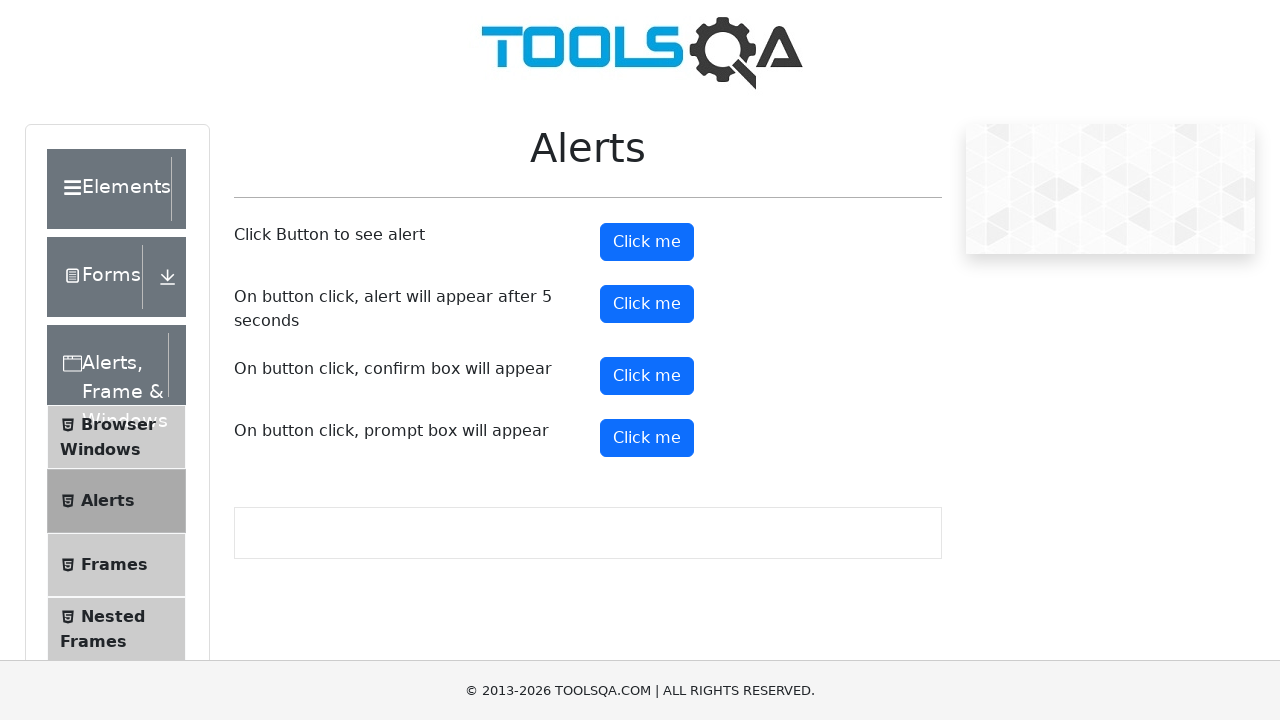

Set up dialog handler to automatically accept alerts
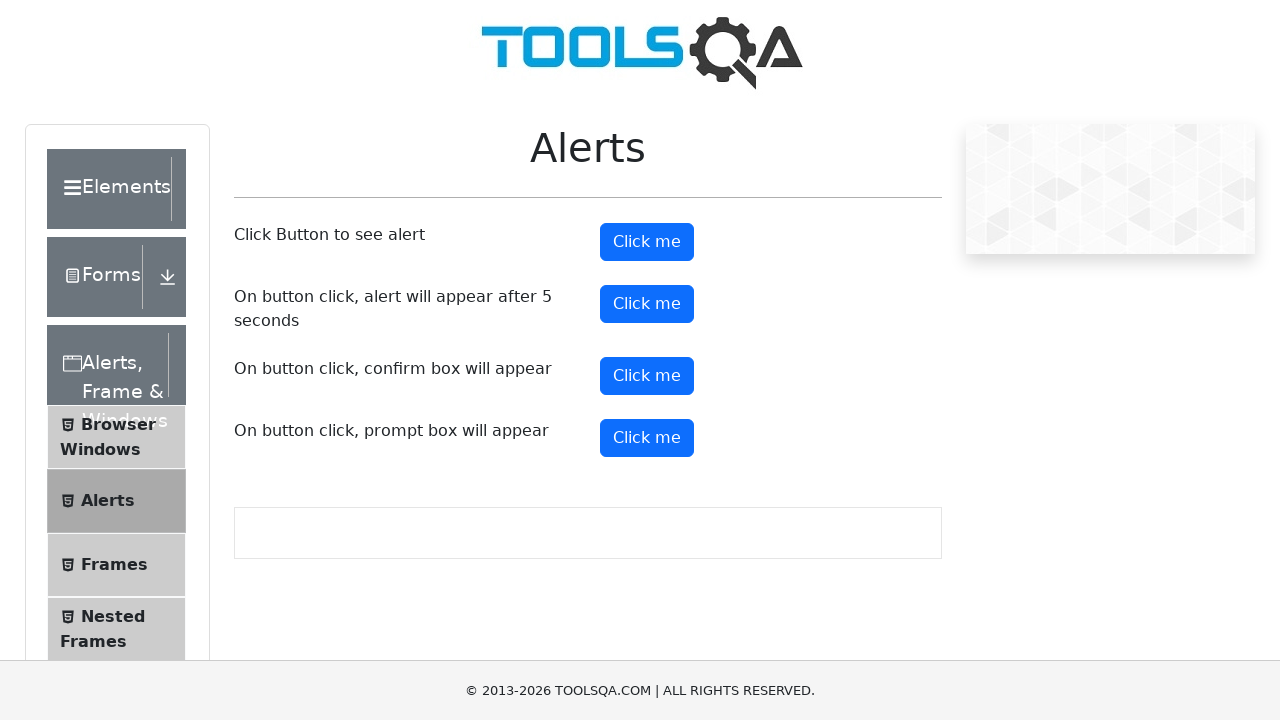

Clicked the timer alert button at (647, 304) on #timerAlertButton
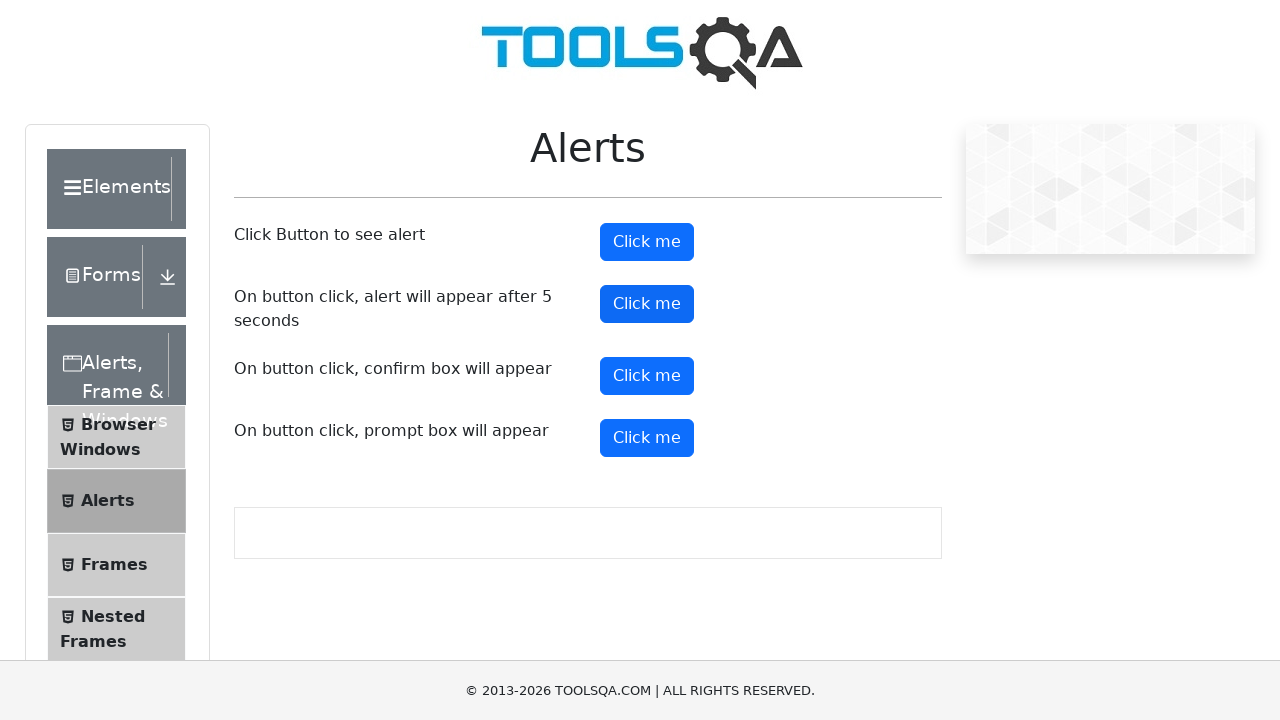

Waited 6 seconds for the alert to appear and be handled
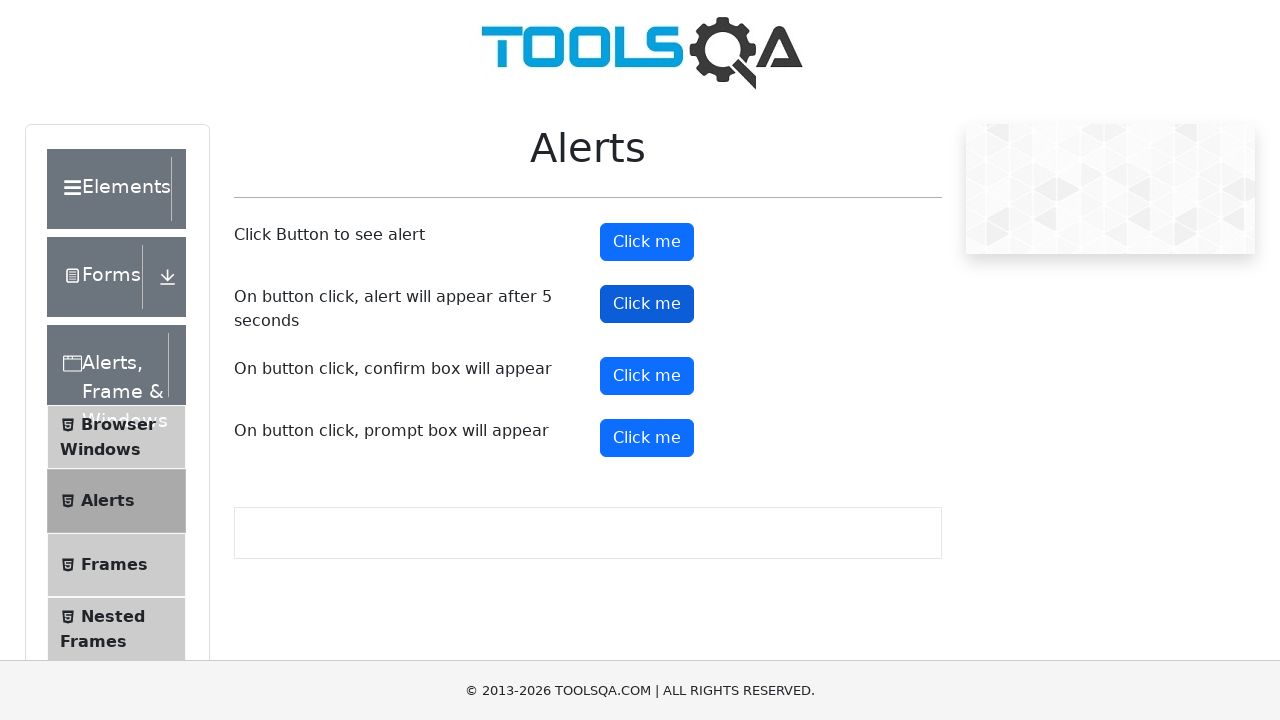

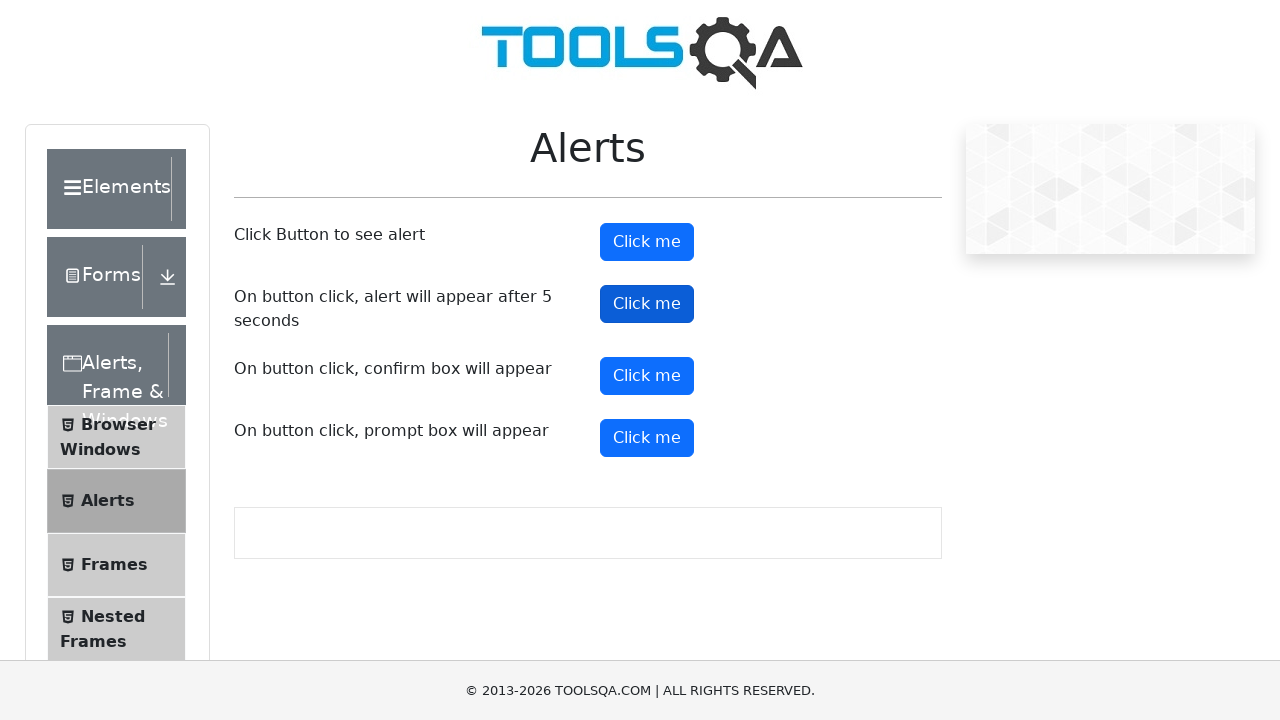